Performs a search on Tokopedia by entering a search query in the search box and submitting it

Starting URL: https://www.tokopedia.com/

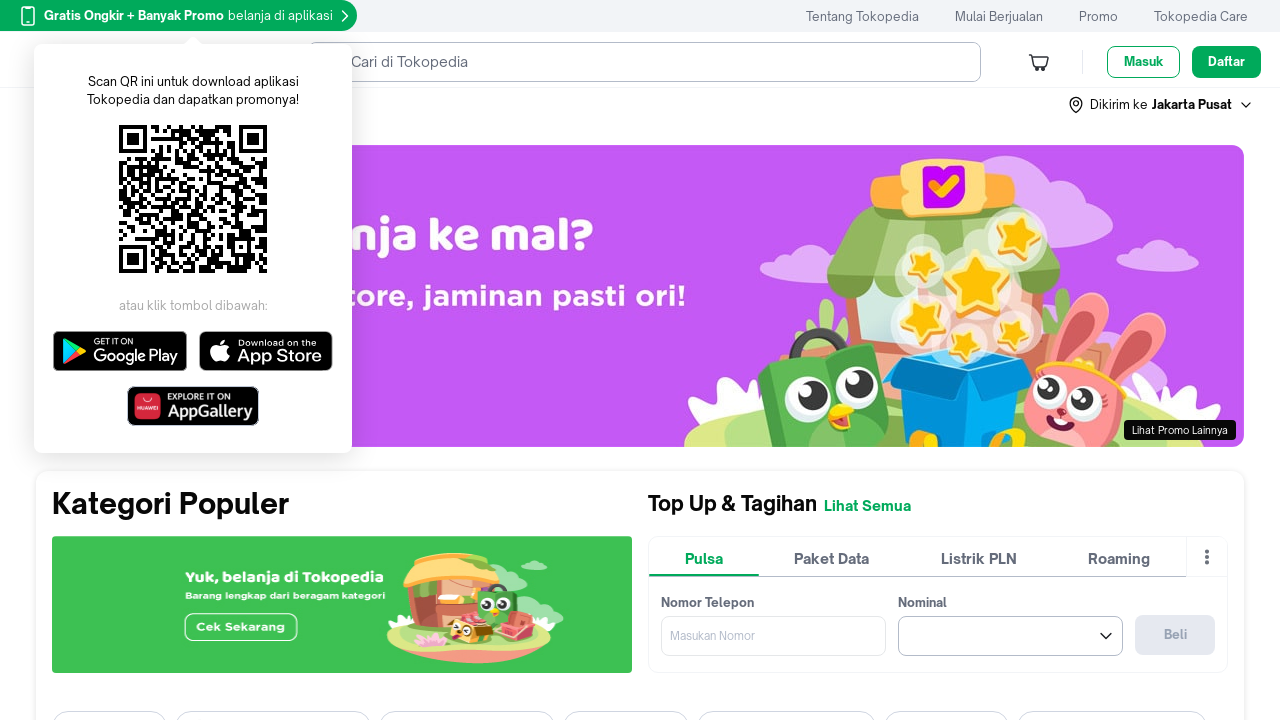

Filled search box with query 'Goodluch' on //input[@placeholder='Cari di Tokopedia']
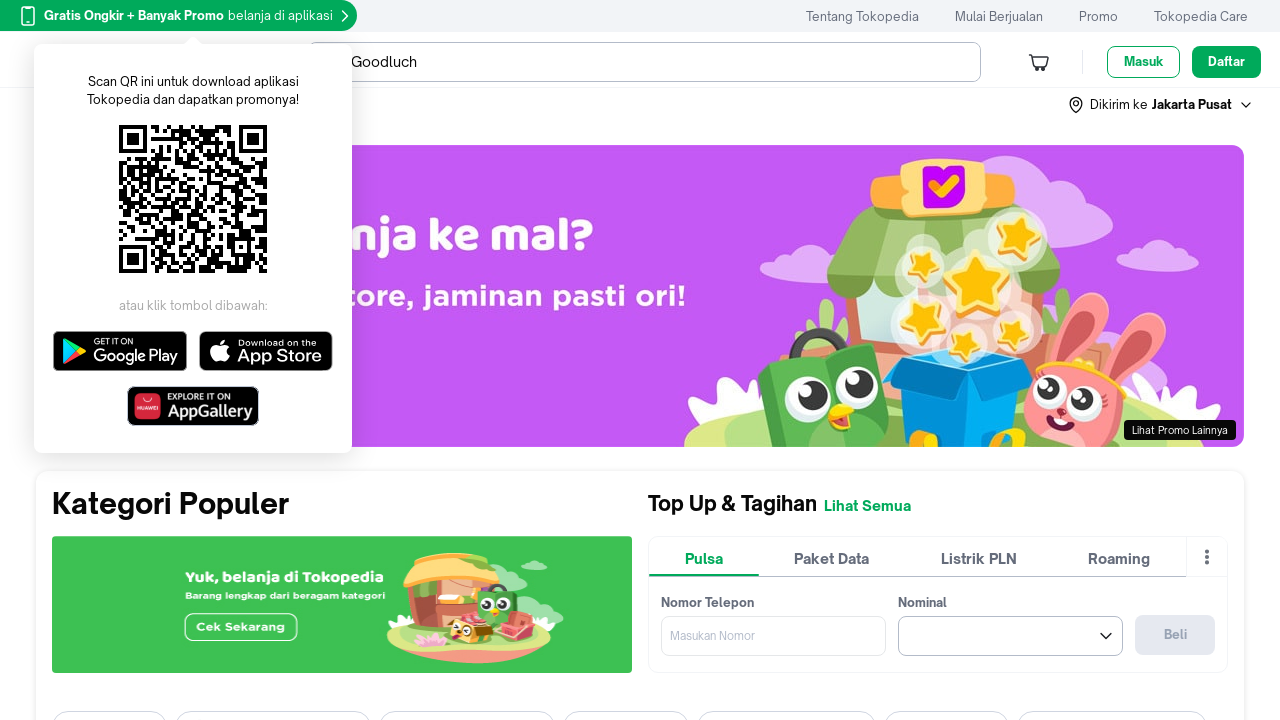

Pressed Enter to submit search query on //input[@placeholder='Cari di Tokopedia']
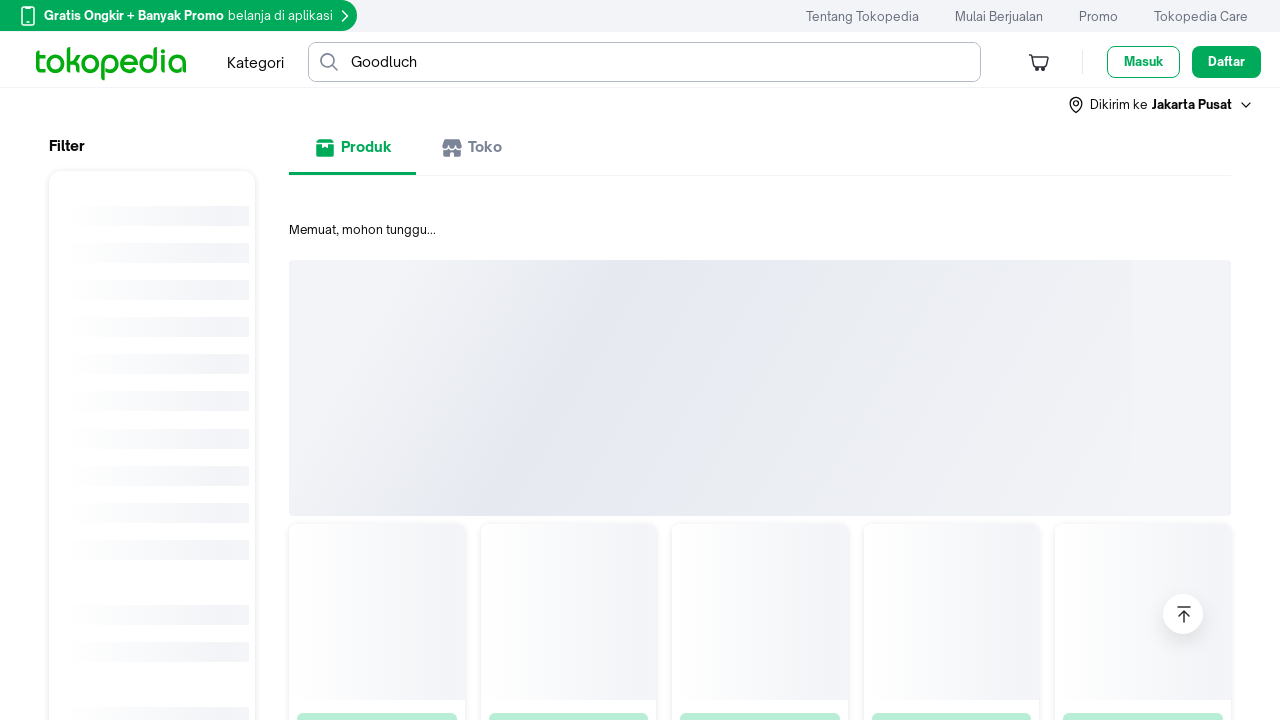

Search results page loaded
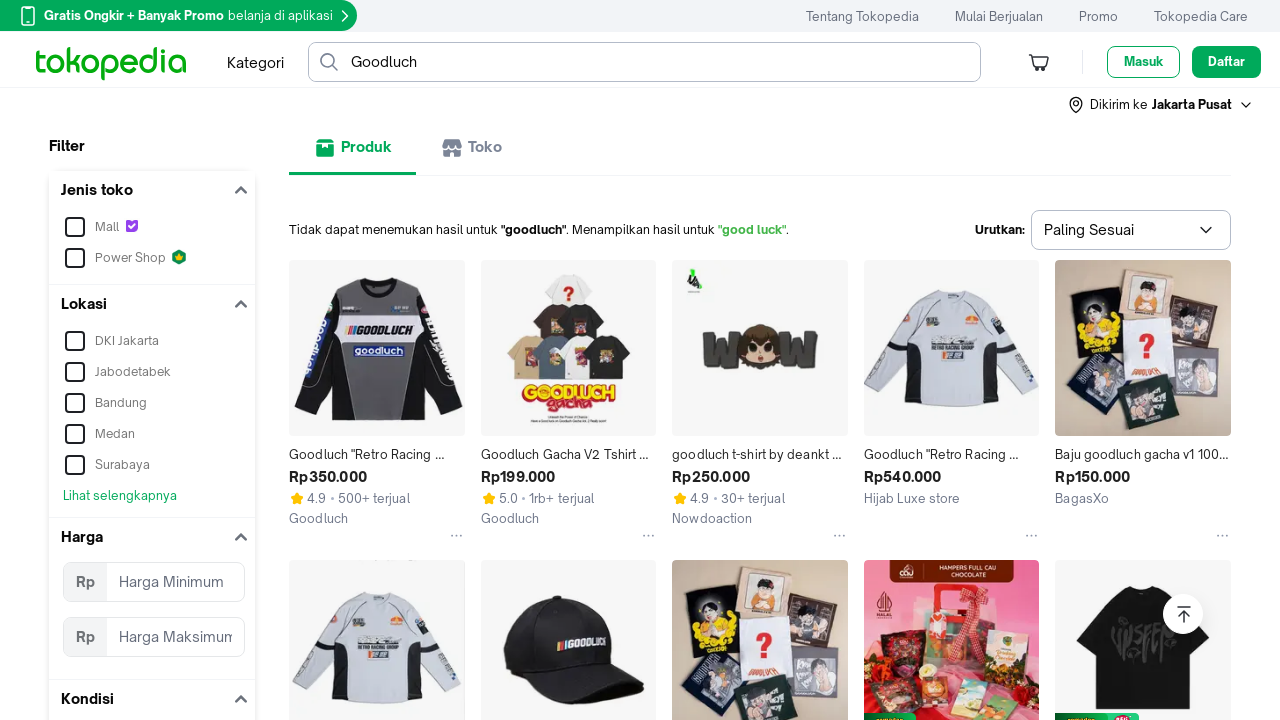

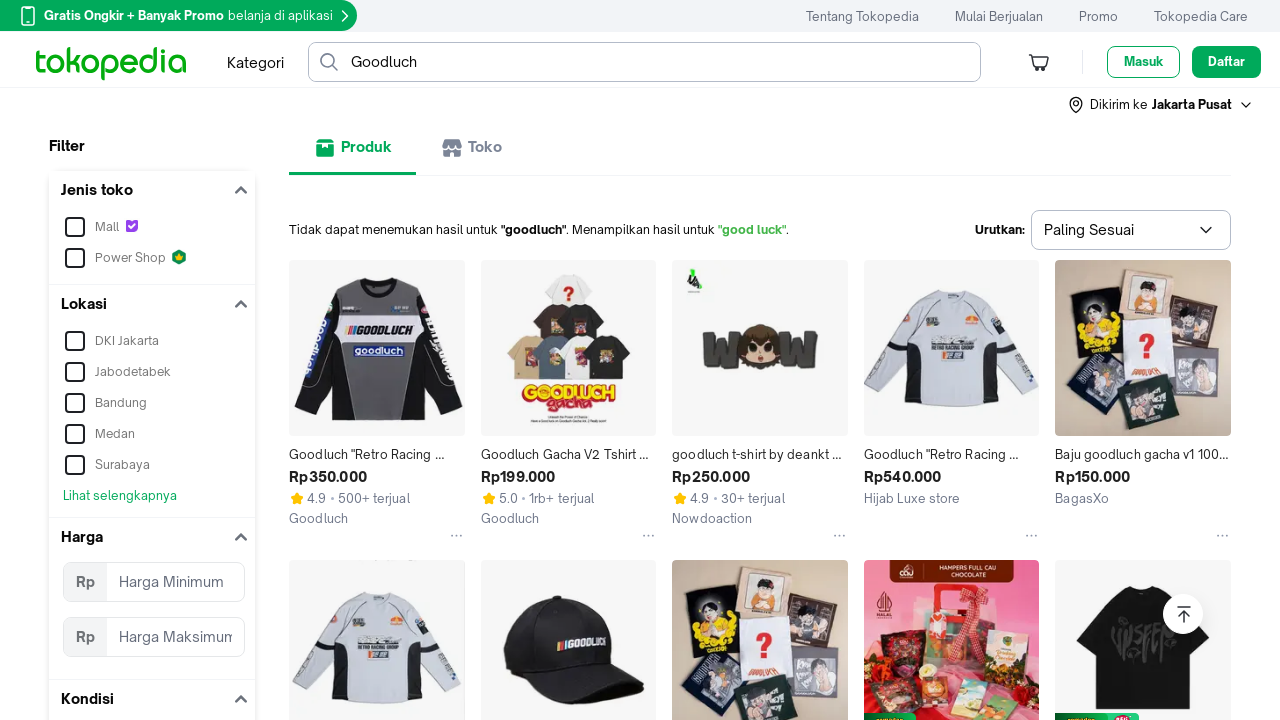